Navigates to TestingBot website and verifies the page title matches the expected value

Starting URL: https://testingbot.com

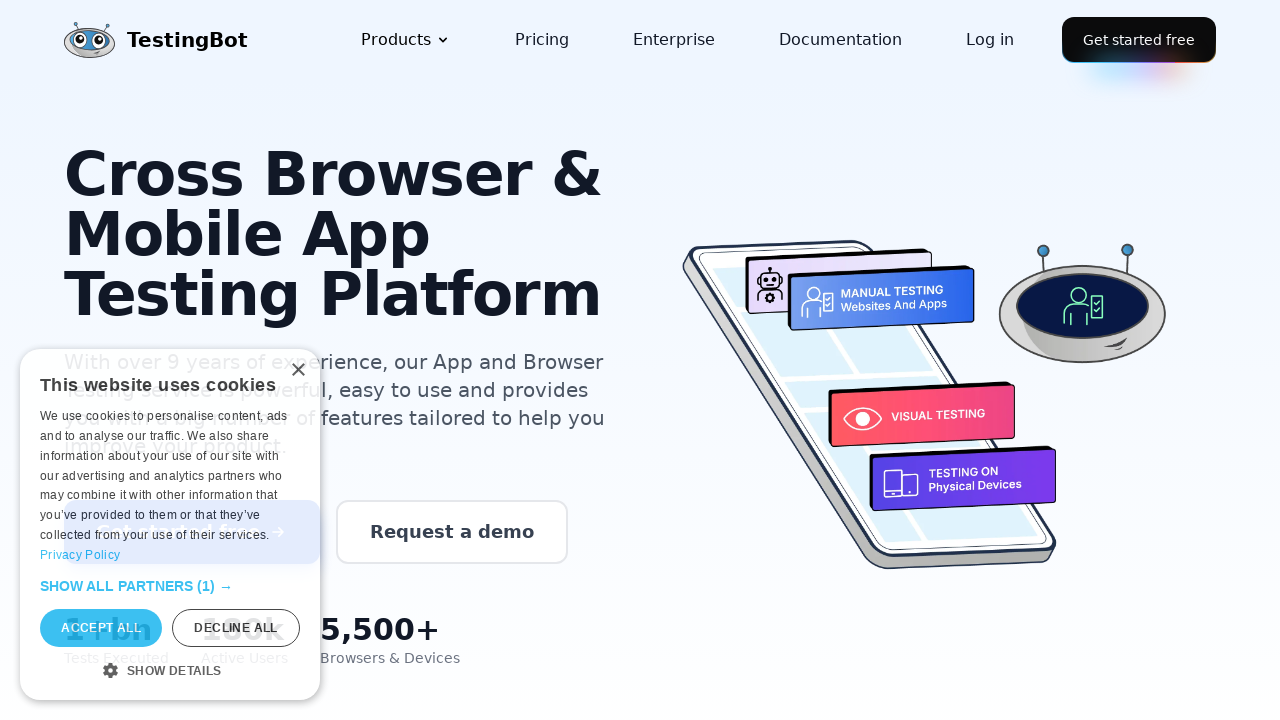

Navigated to TestingBot website
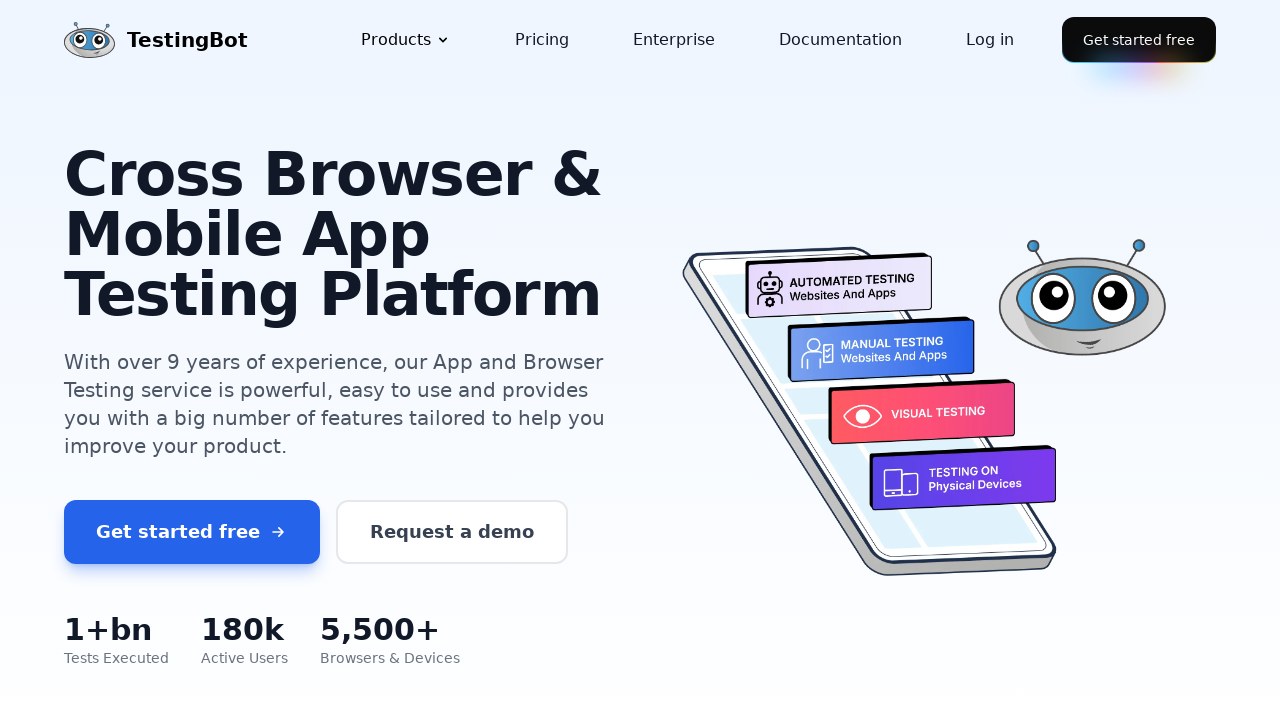

Verified page title matches expected value: 'TestingBot: Cross Browser Testing and Mobile App Testing'
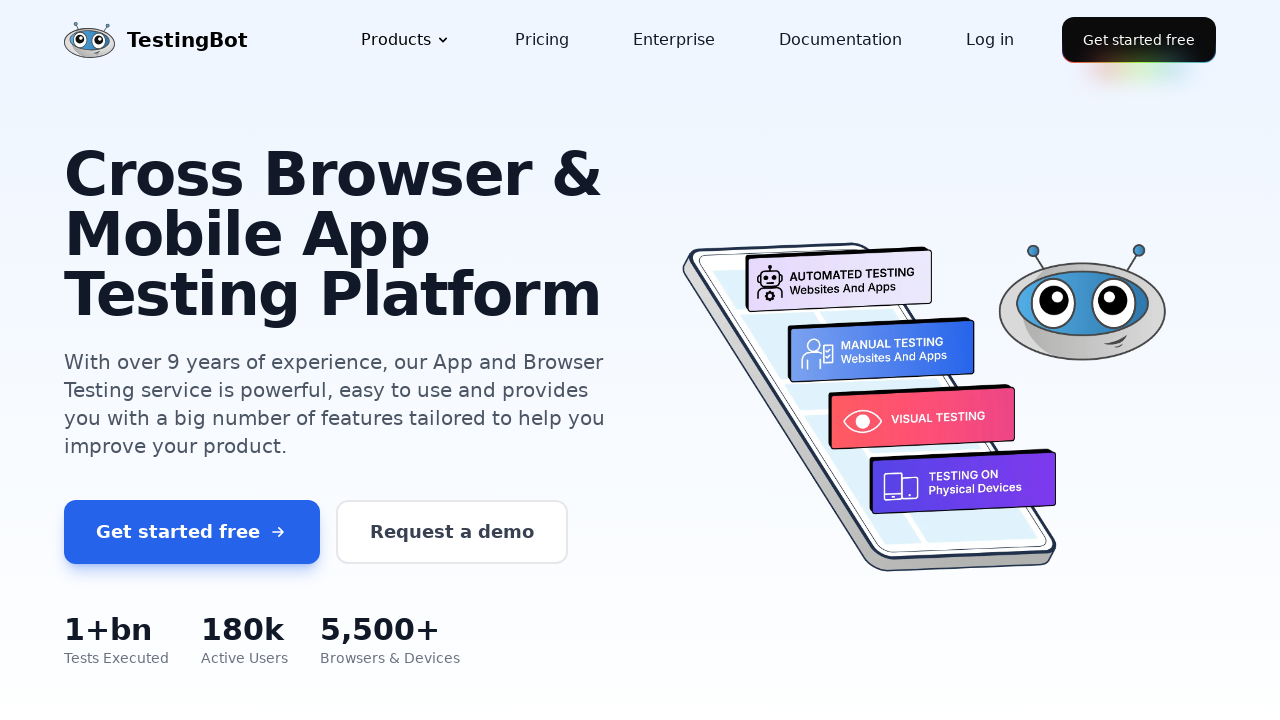

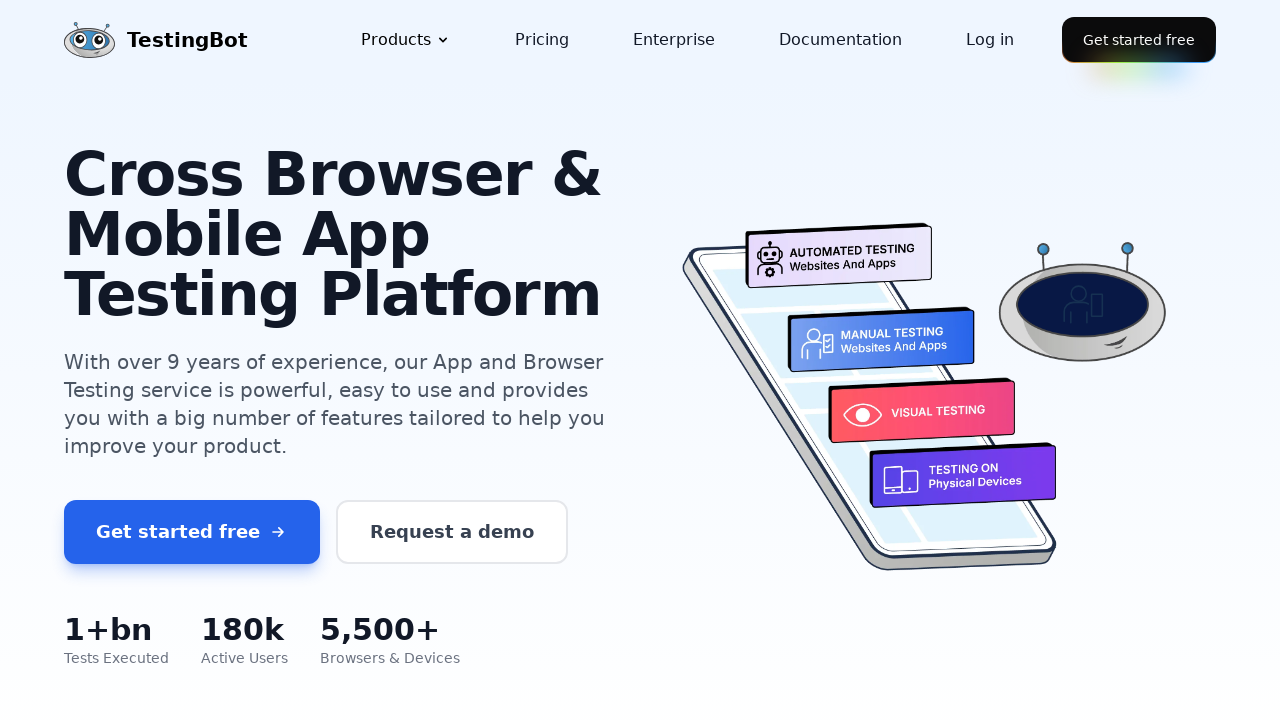